Verifies that the "Remember me" checkbox label displays the correct text

Starting URL: https://login.nextbasecrm.com

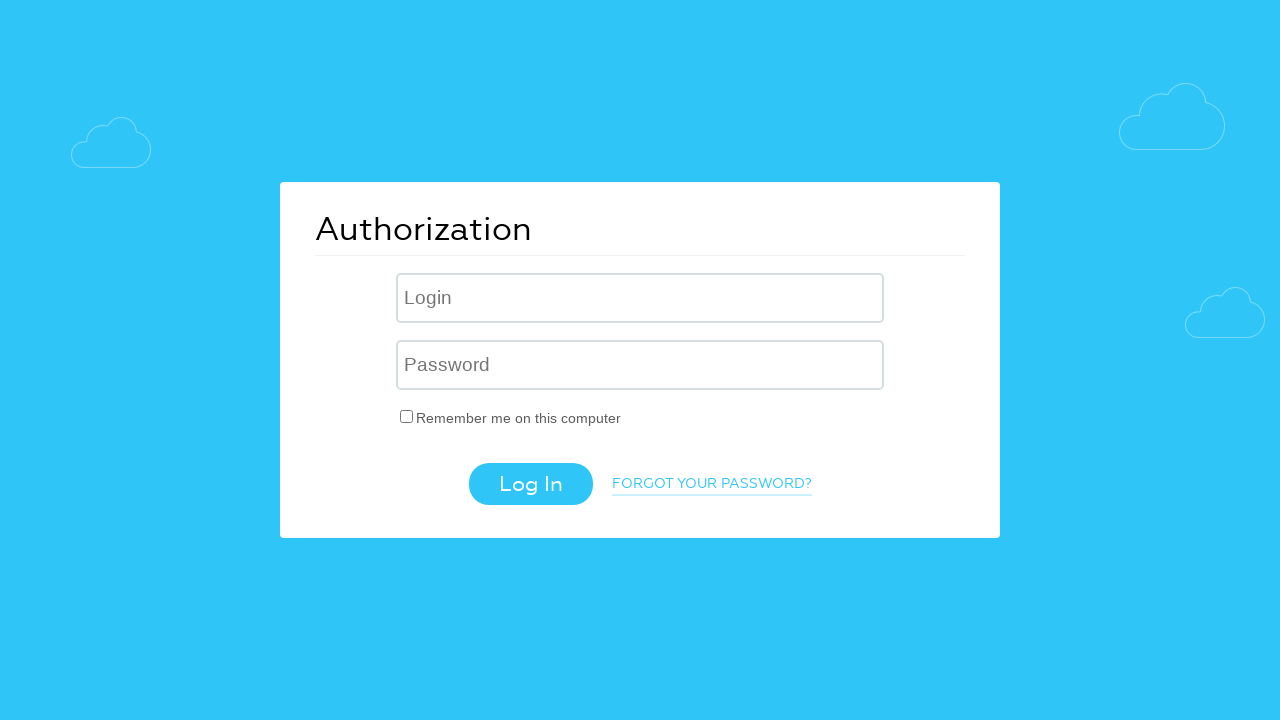

Waited for 'Remember me' checkbox label to be visible
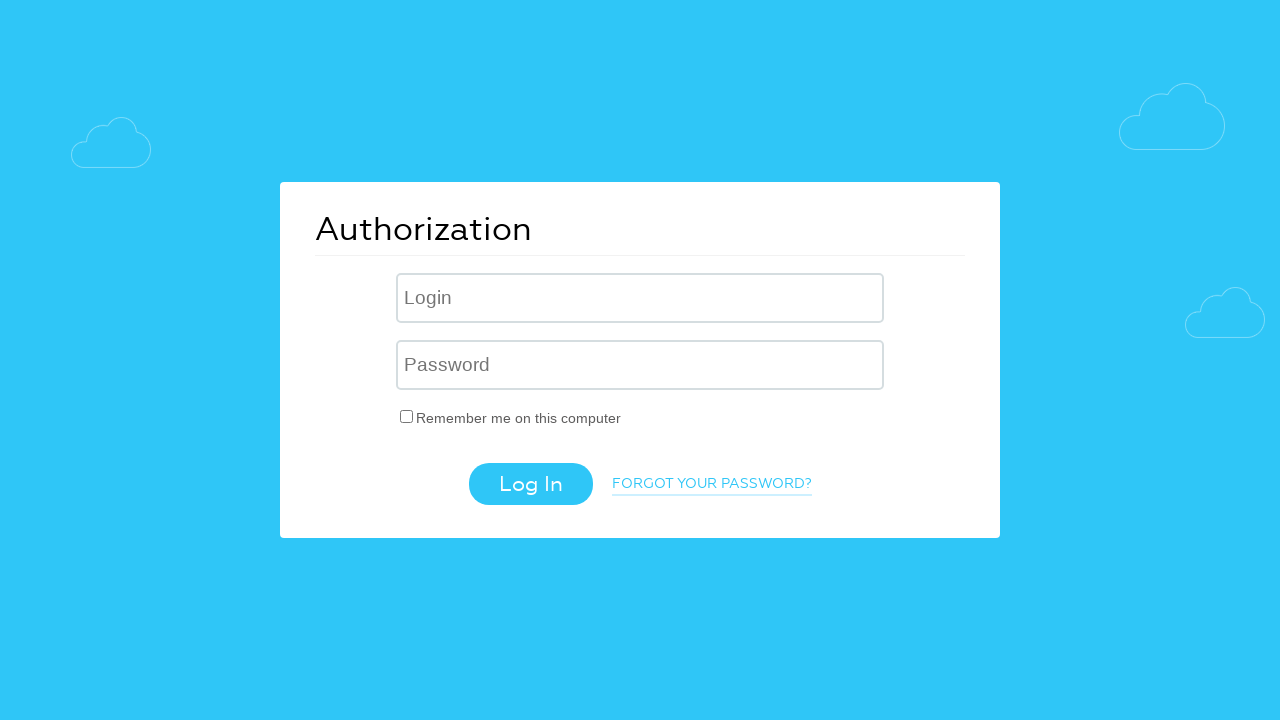

Retrieved checkbox label text: 'Remember me on this computer'
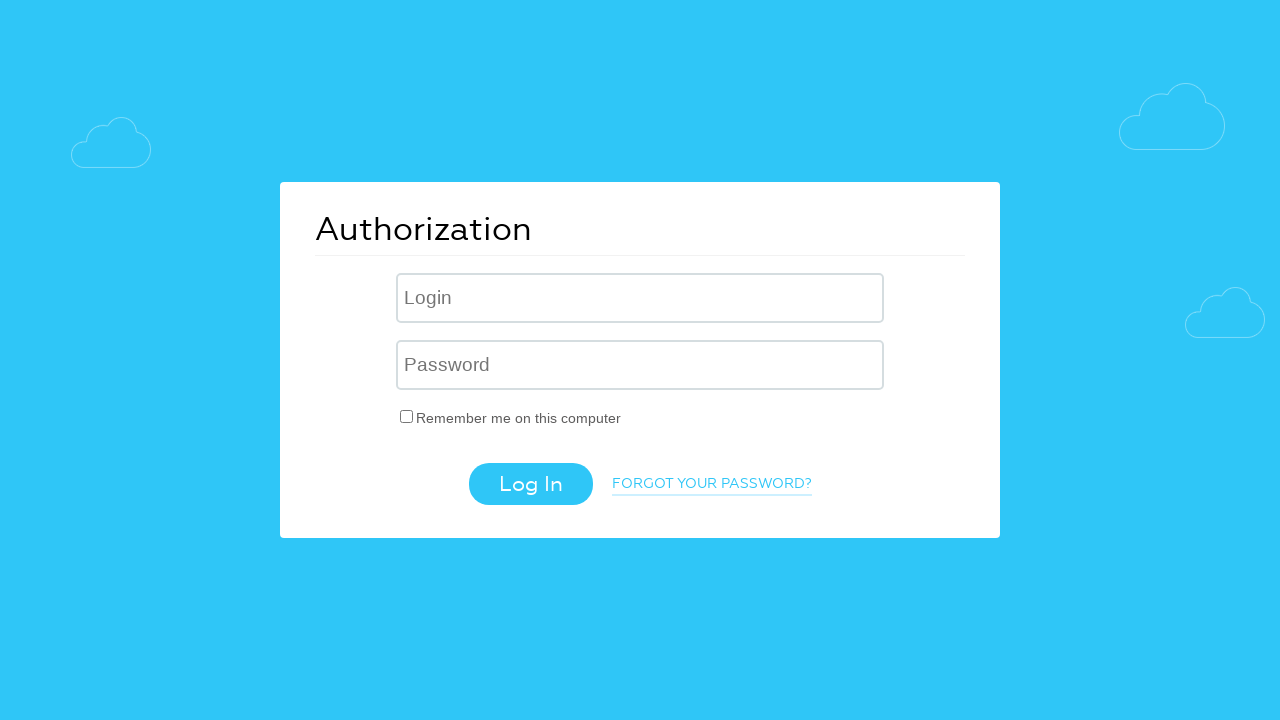

Verified checkbox label displays correct text: 'Remember me on this computer'
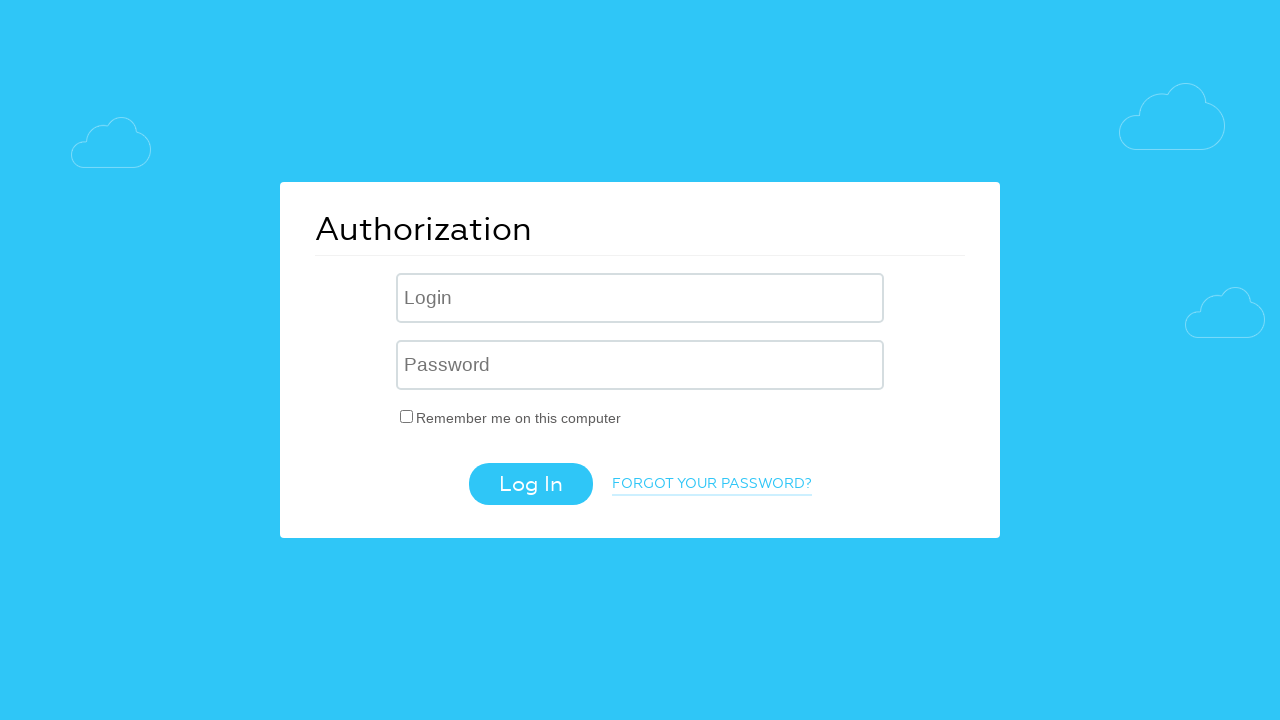

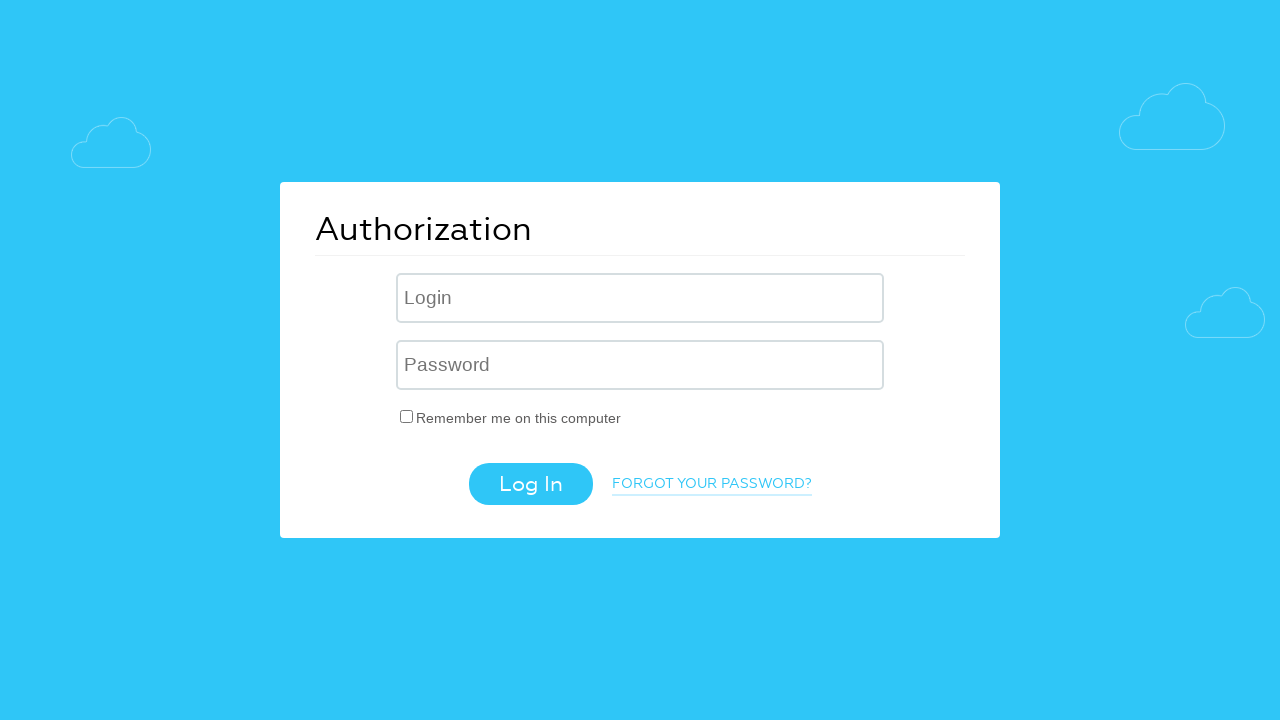